Tests checkbox and radio button functionality on a flight booking practice page by selecting discount checkboxes, clicking a radio button for trip type, and submitting the form.

Starting URL: https://rahulshettyacademy.com/dropdownsPractise/

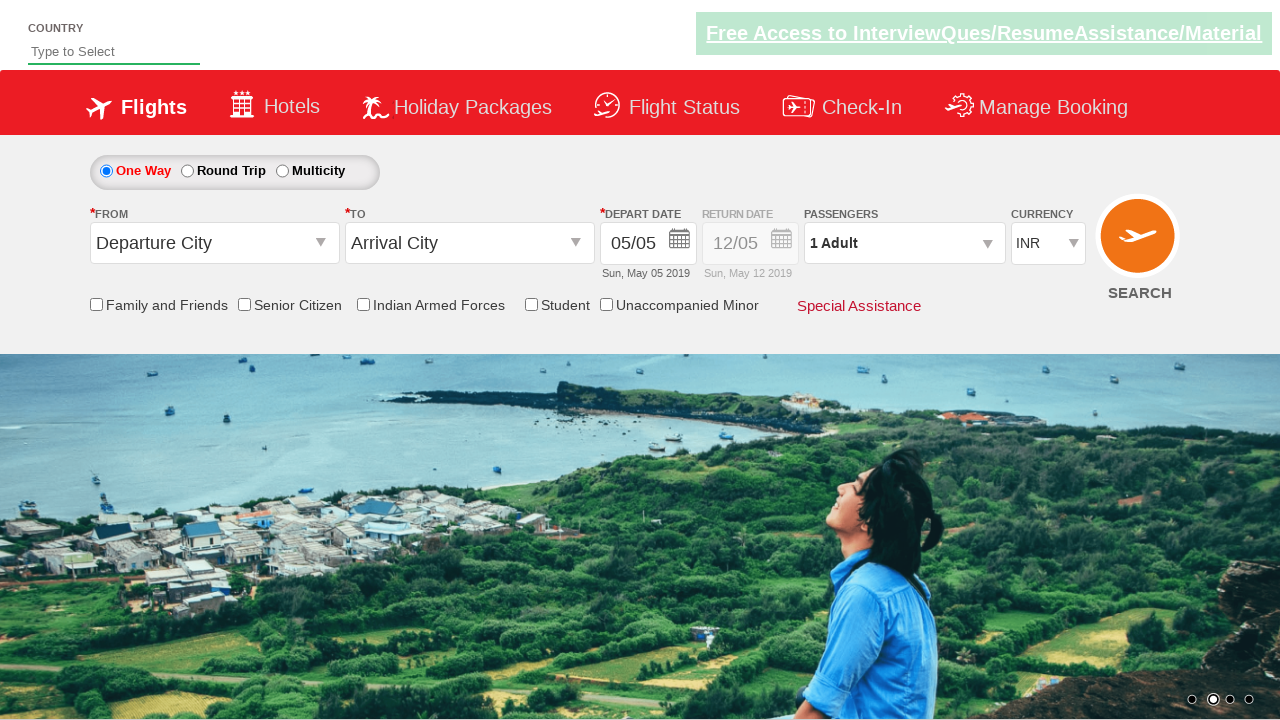

Clicked 'Friends and Family' discount checkbox at (96, 304) on #ctl00_mainContent_chk_friendsandfamily
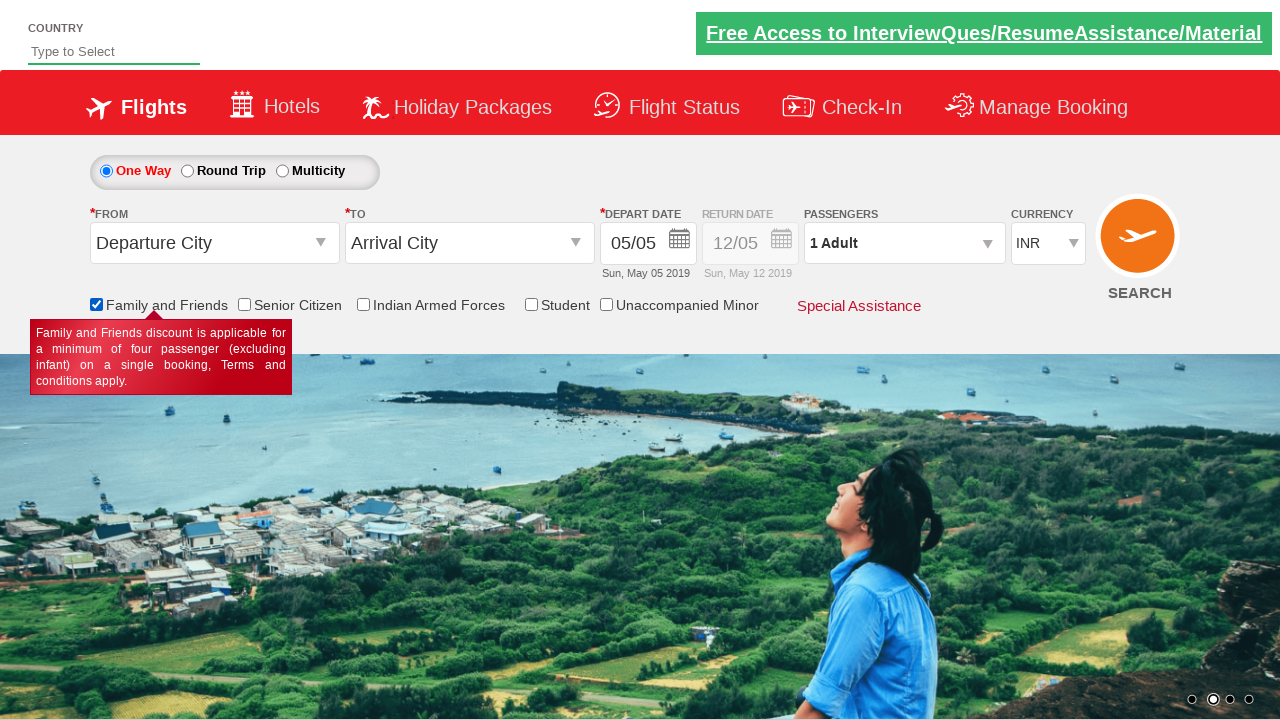

Clicked 'Student Discount' checkbox at (531, 304) on #ctl00_mainContent_chk_StudentDiscount
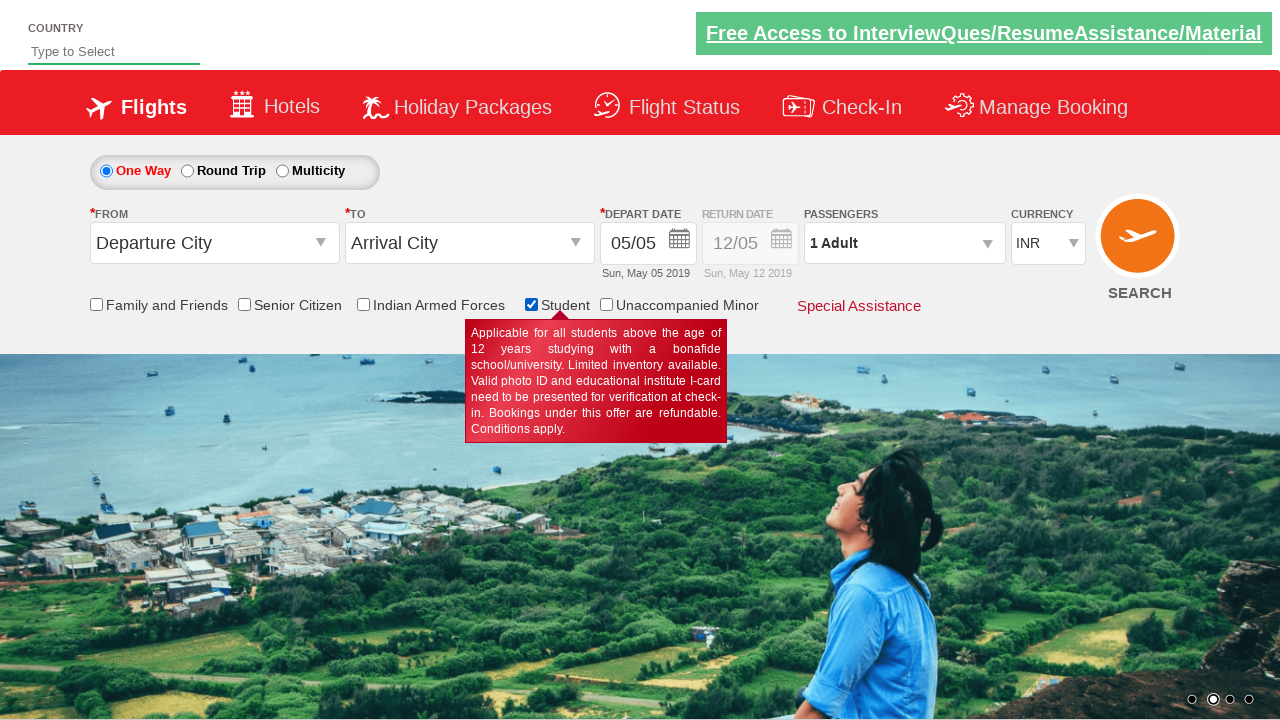

Selected round trip radio button for trip type at (187, 171) on #ctl00_mainContent_rbtnl_Trip_1
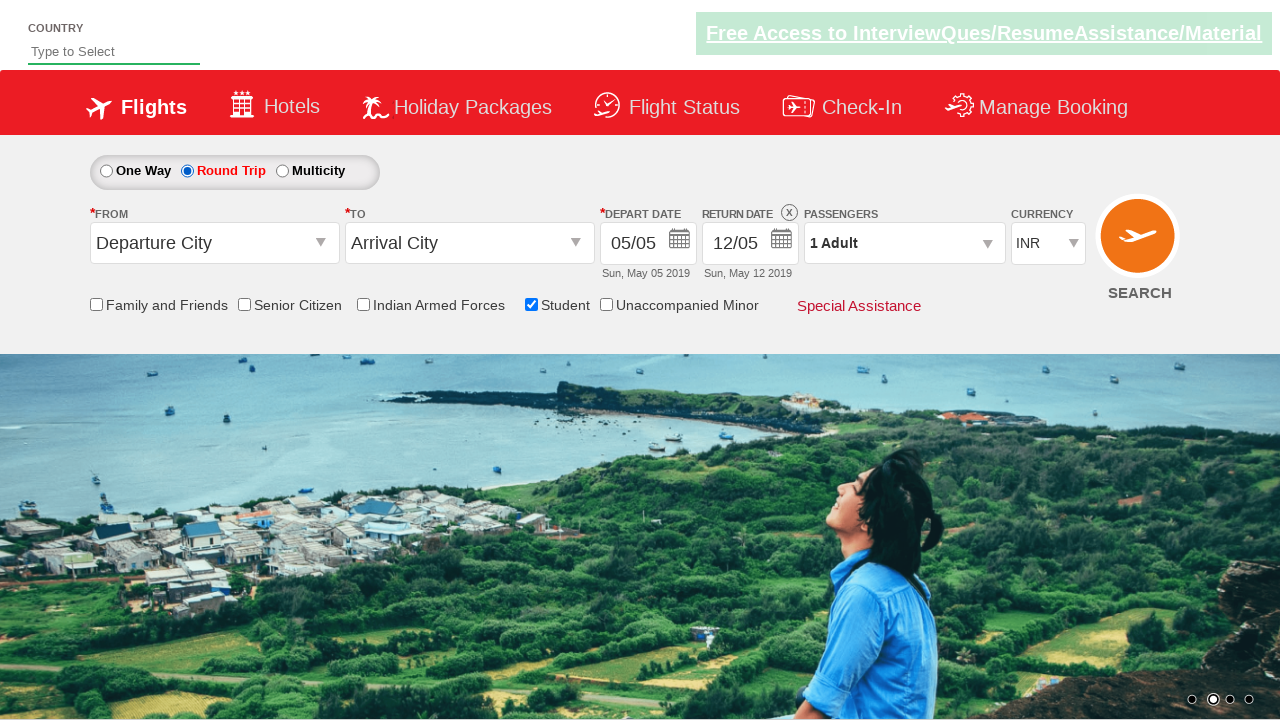

Clicked 'Find Flights' button to submit form at (1140, 245) on input[name='ctl00$mainContent$btn_FindFlights']
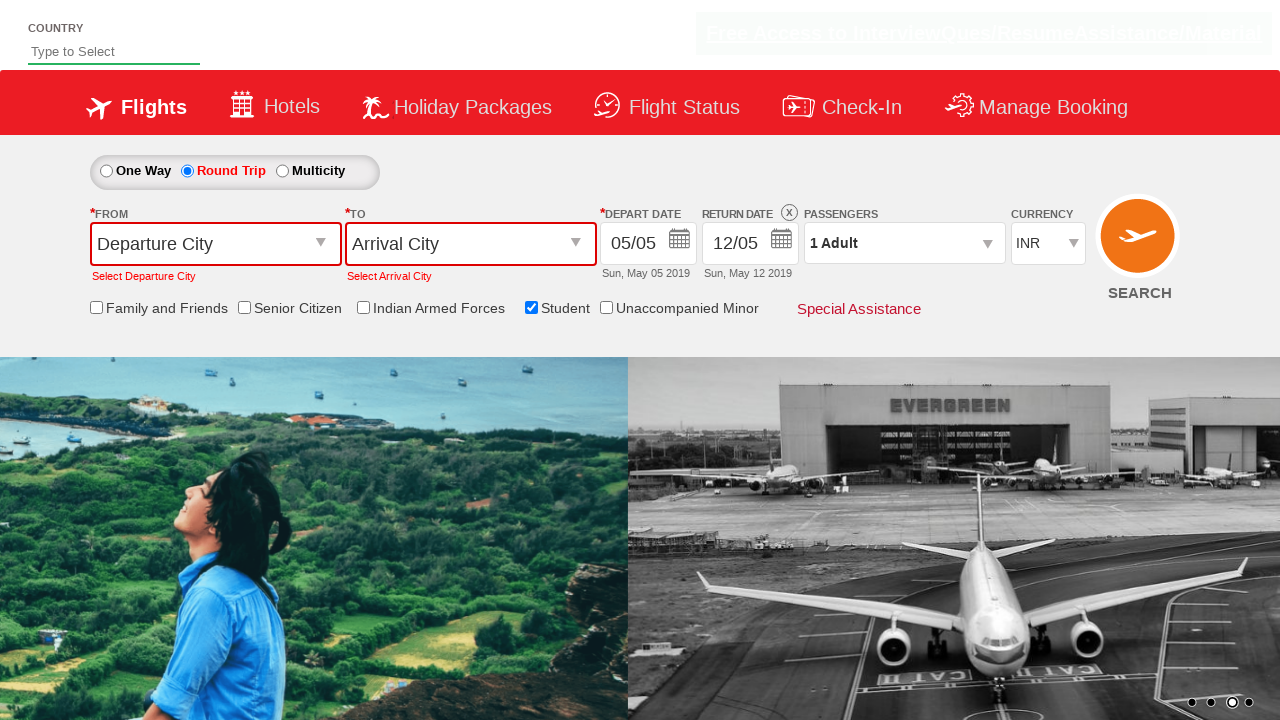

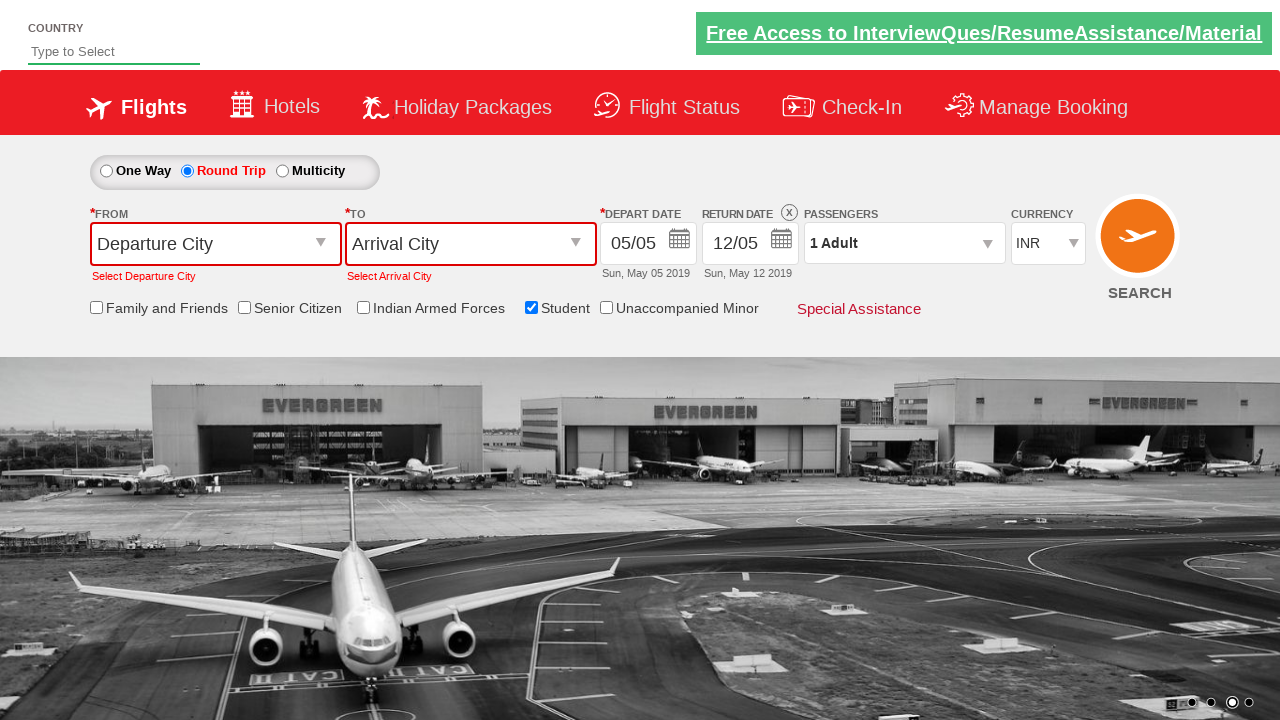